Tests the course search functionality on a university course query system by clicking to dismiss any initial overlay, entering a course keyword in the search field, and submitting the search.

Starting URL: https://querycourse.ntust.edu.tw/querycourse/#/

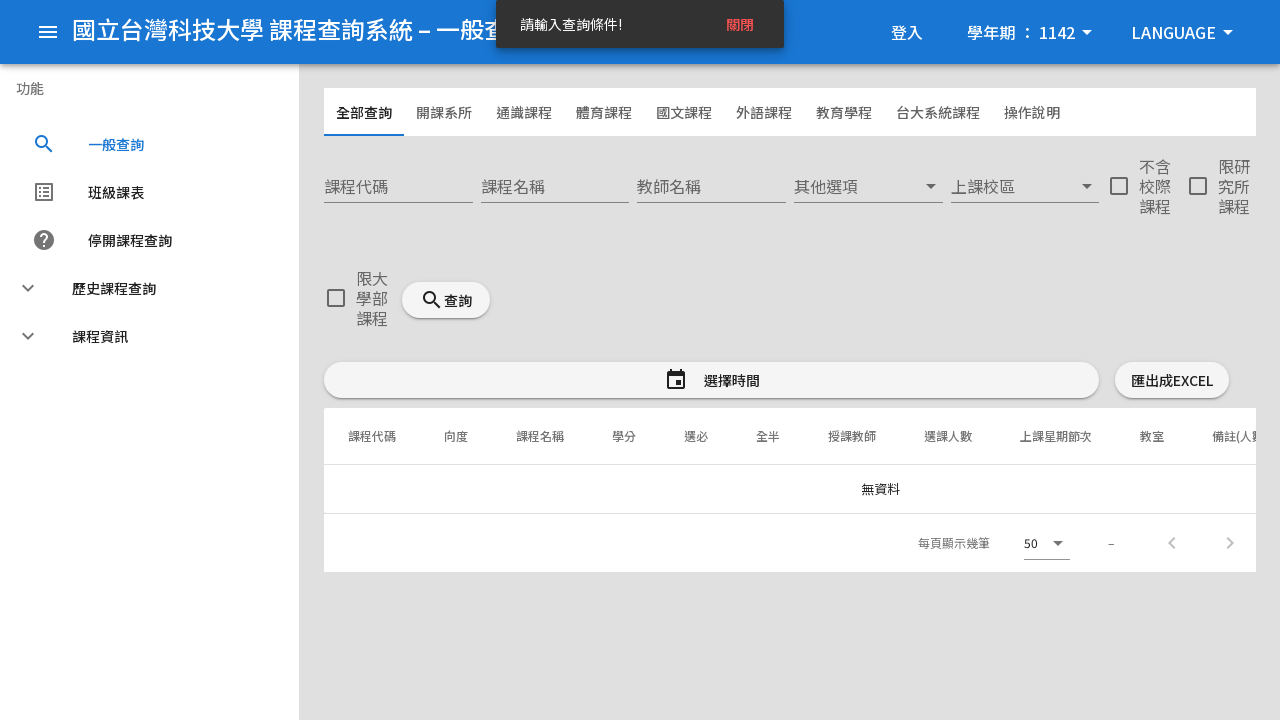

Set viewport size to 1000x900
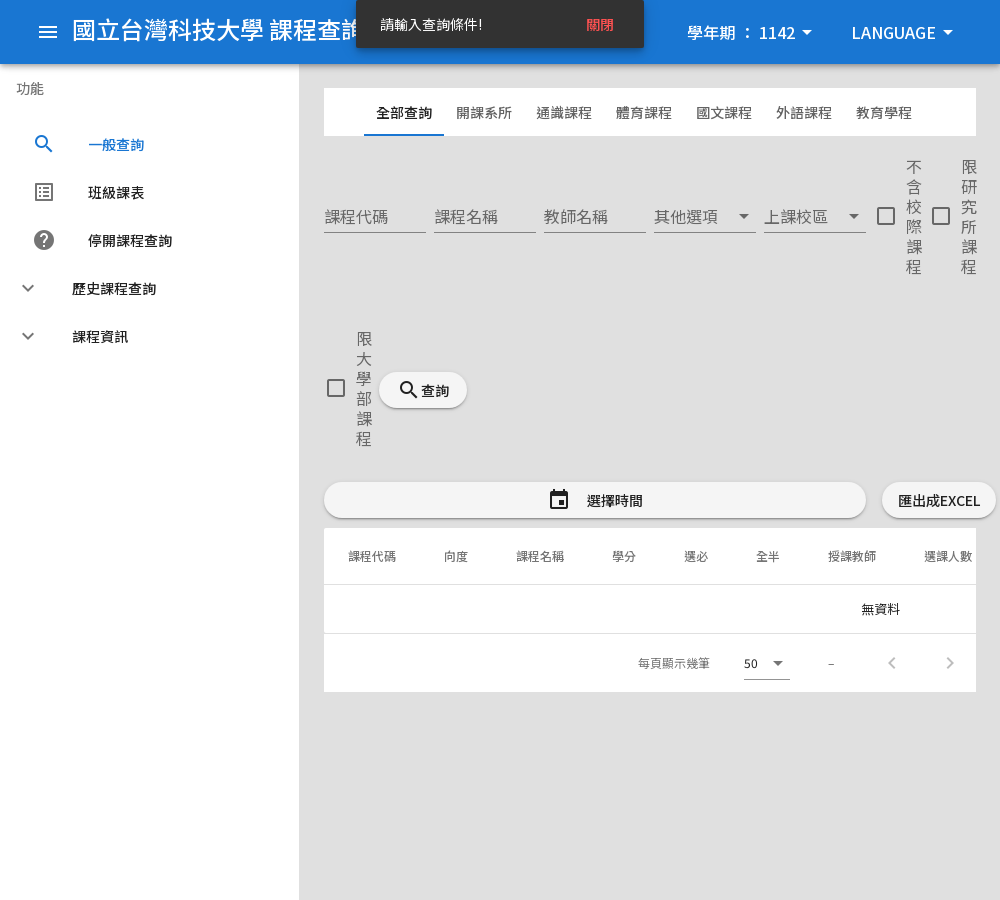

Clicked center of page to dismiss any initial overlay at (500, 400)
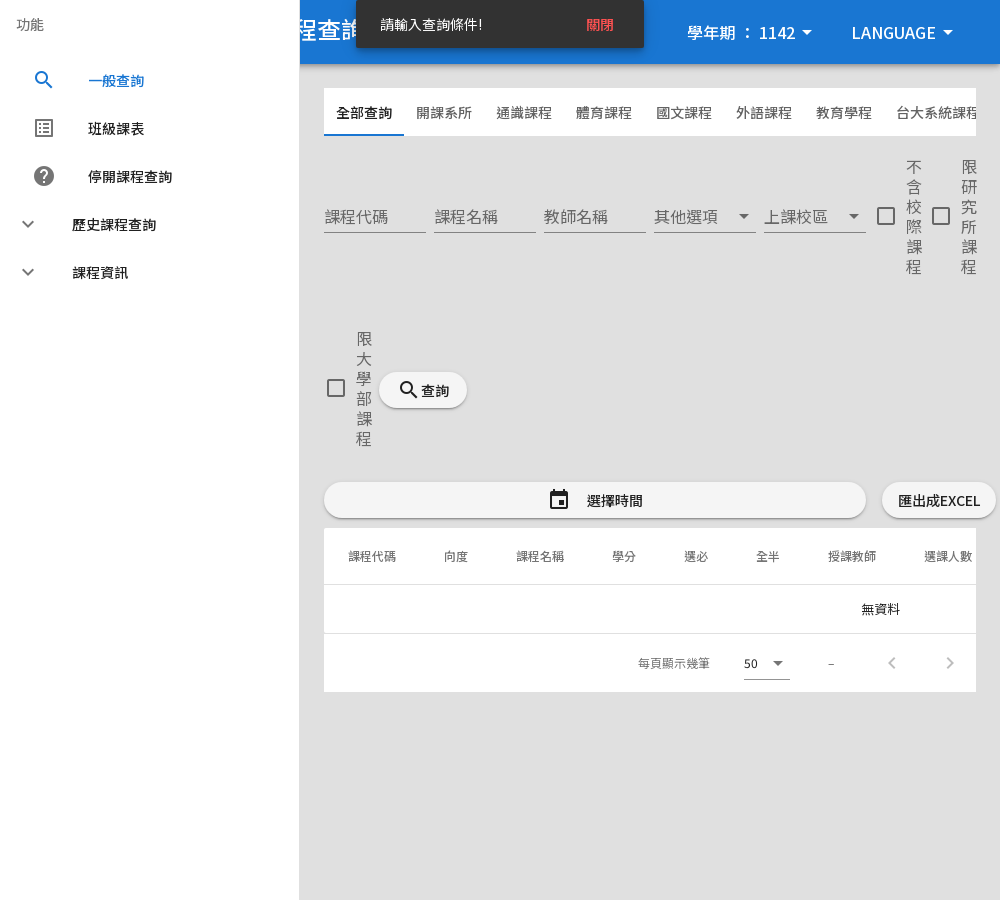

Waited for course name search input to be available
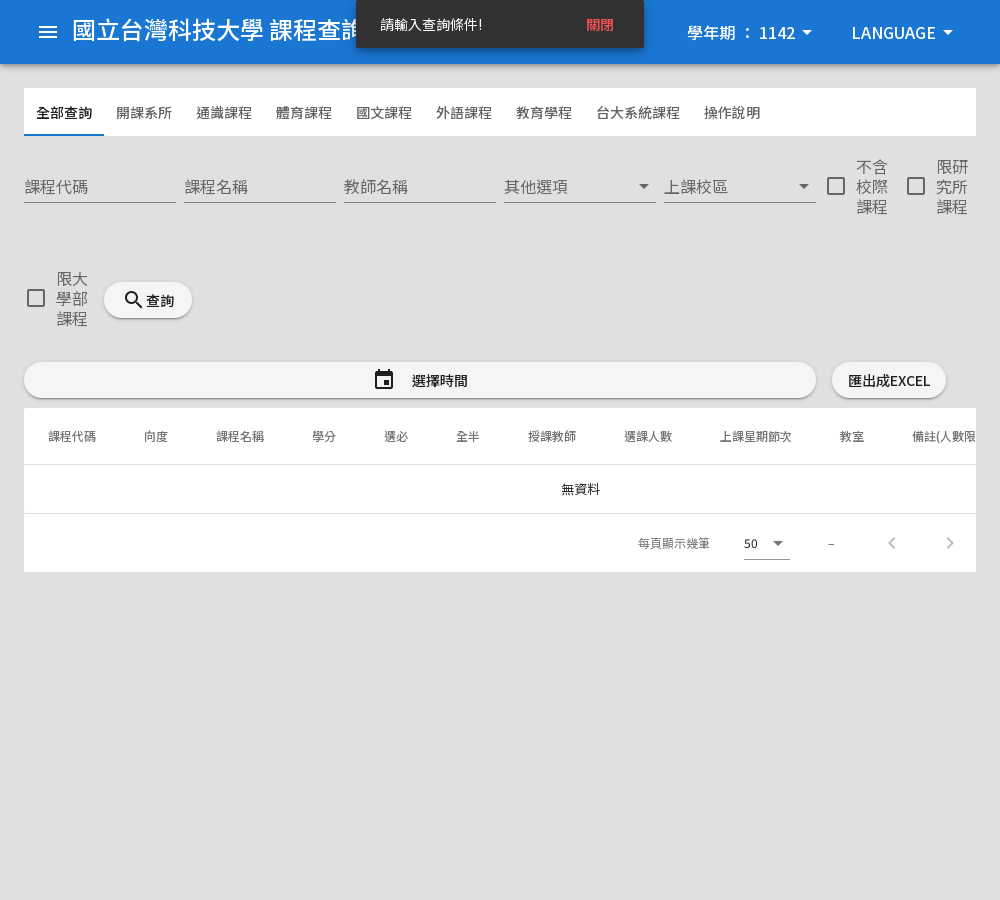

Filled course name search field with 'python' on input[aria-label="課程名稱"]
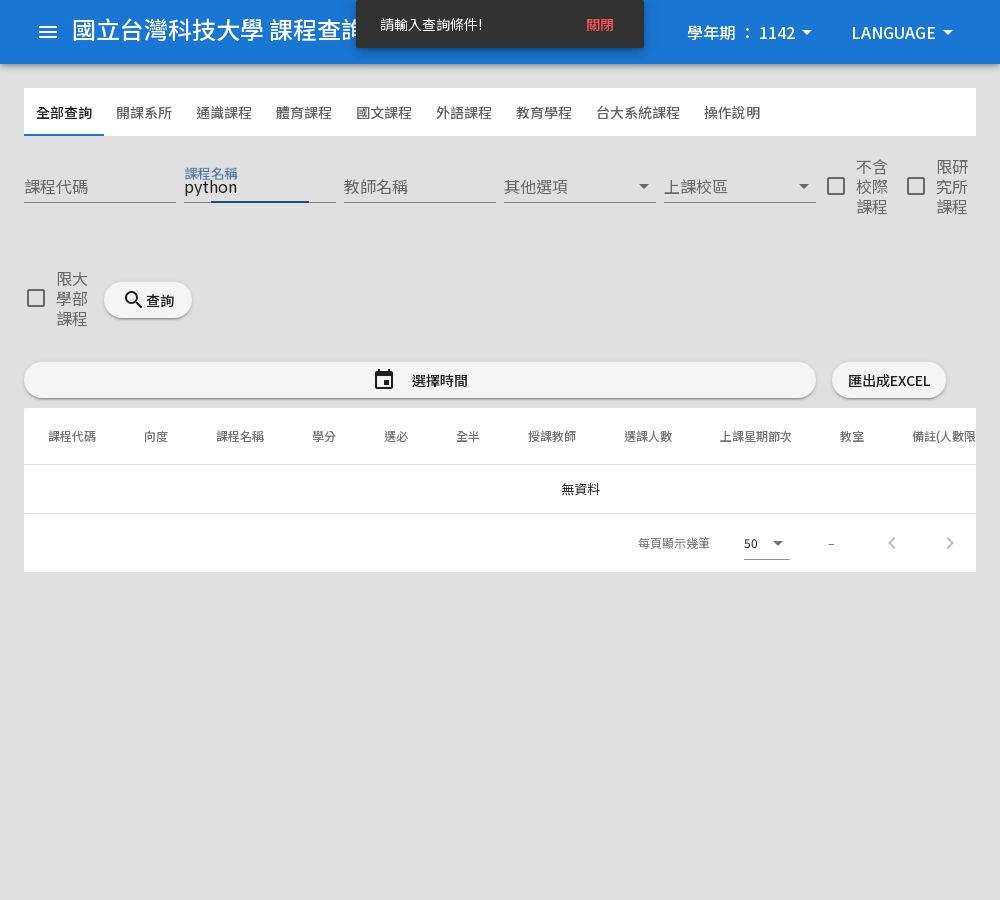

Pressed Enter to submit the course search on input[aria-label="課程名稱"]
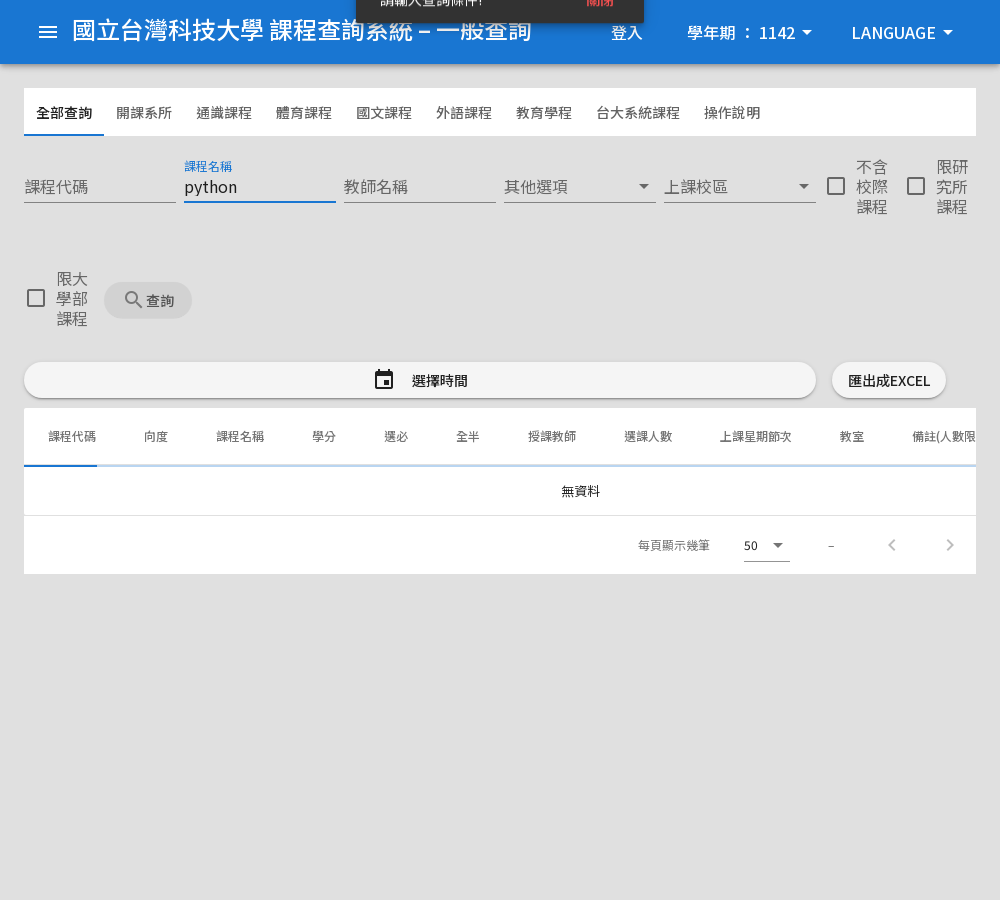

Waited for search results table to load
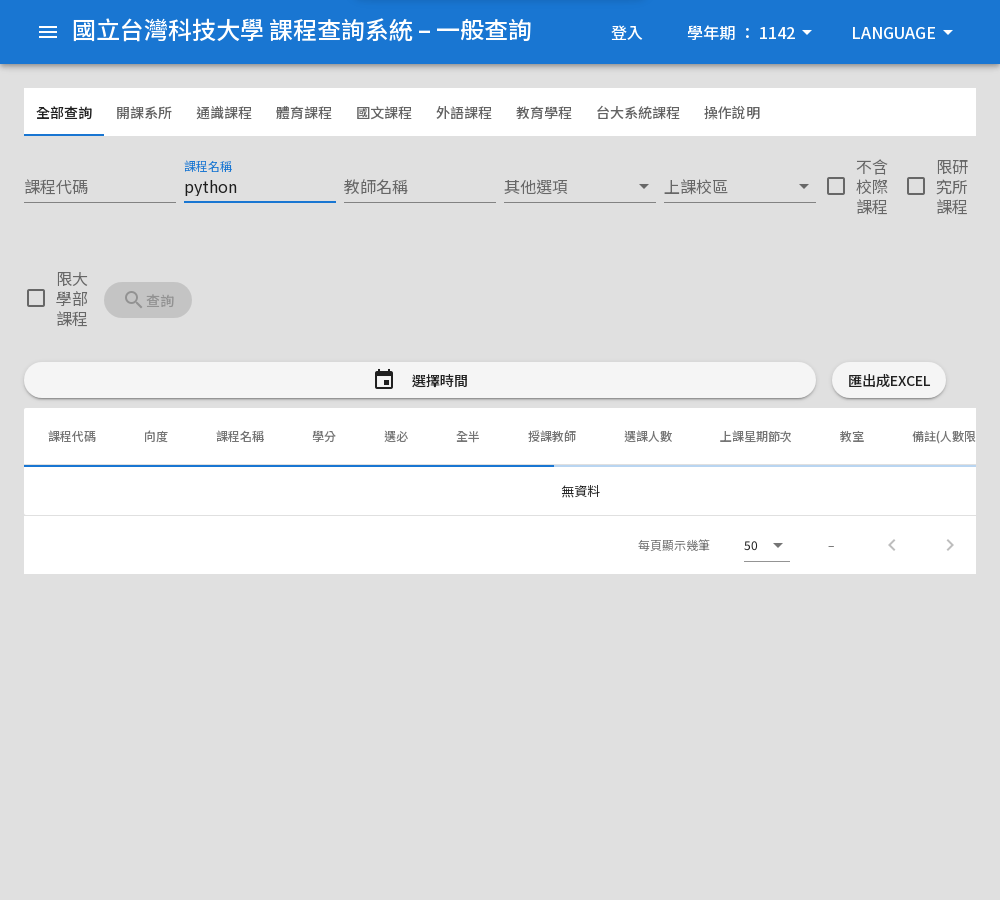

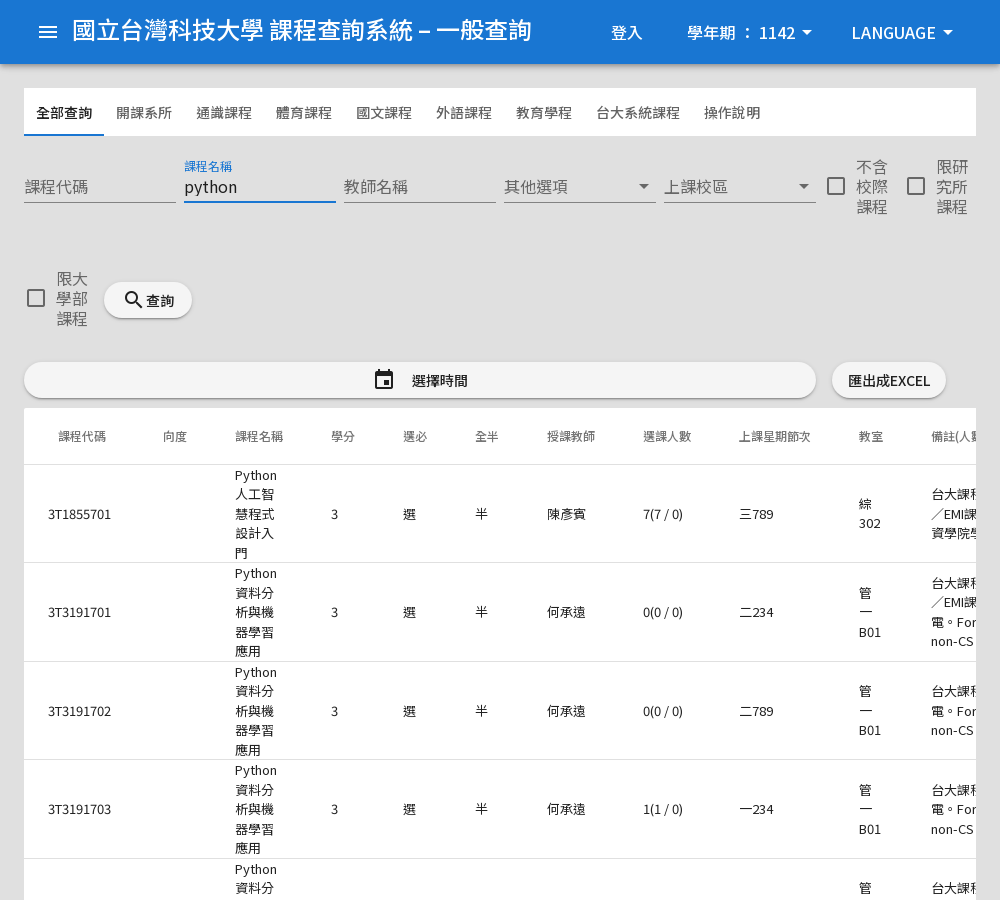